Tests a simple form by entering two numbers and verifying their sum calculation

Starting URL: https://www.lambdatest.com/selenium-playground/simple-form-demo

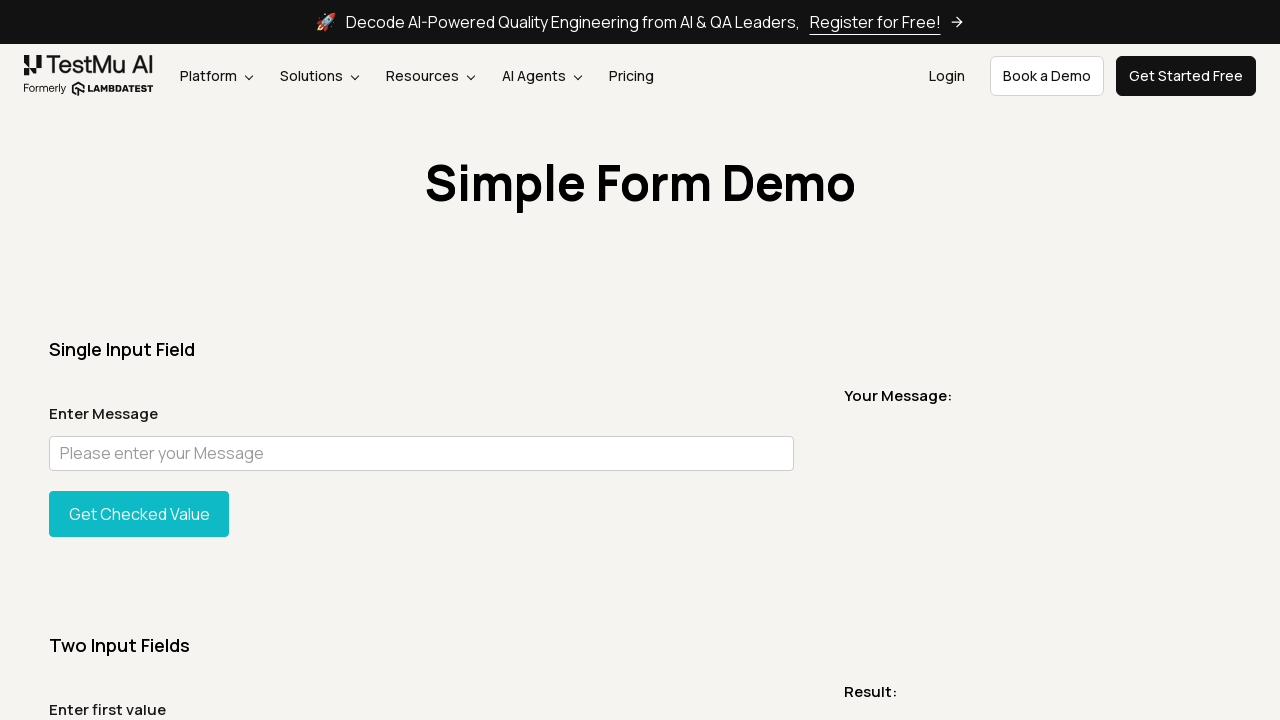

Filled first number input field with '2' on input#sum1
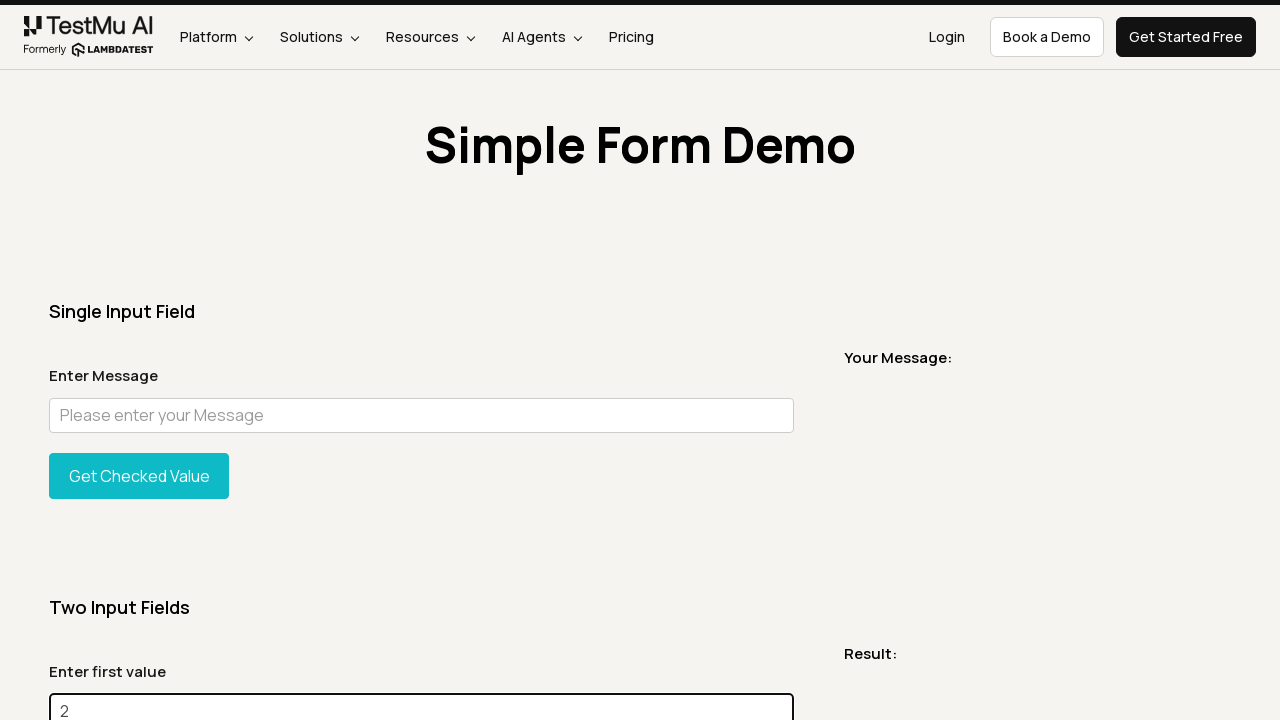

Filled second number input field with '3' on input#sum2
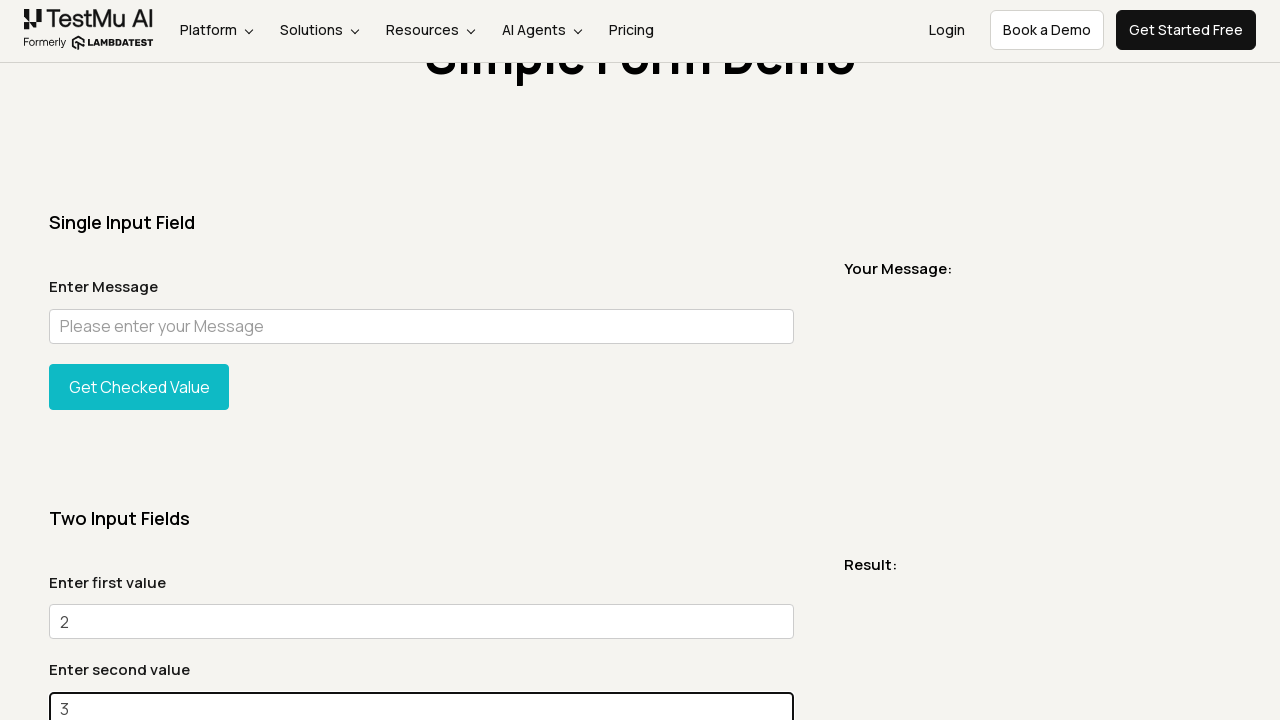

Clicked the 'Get Sum' button to calculate the sum at (139, 360) on button:has-text("Get Sum")
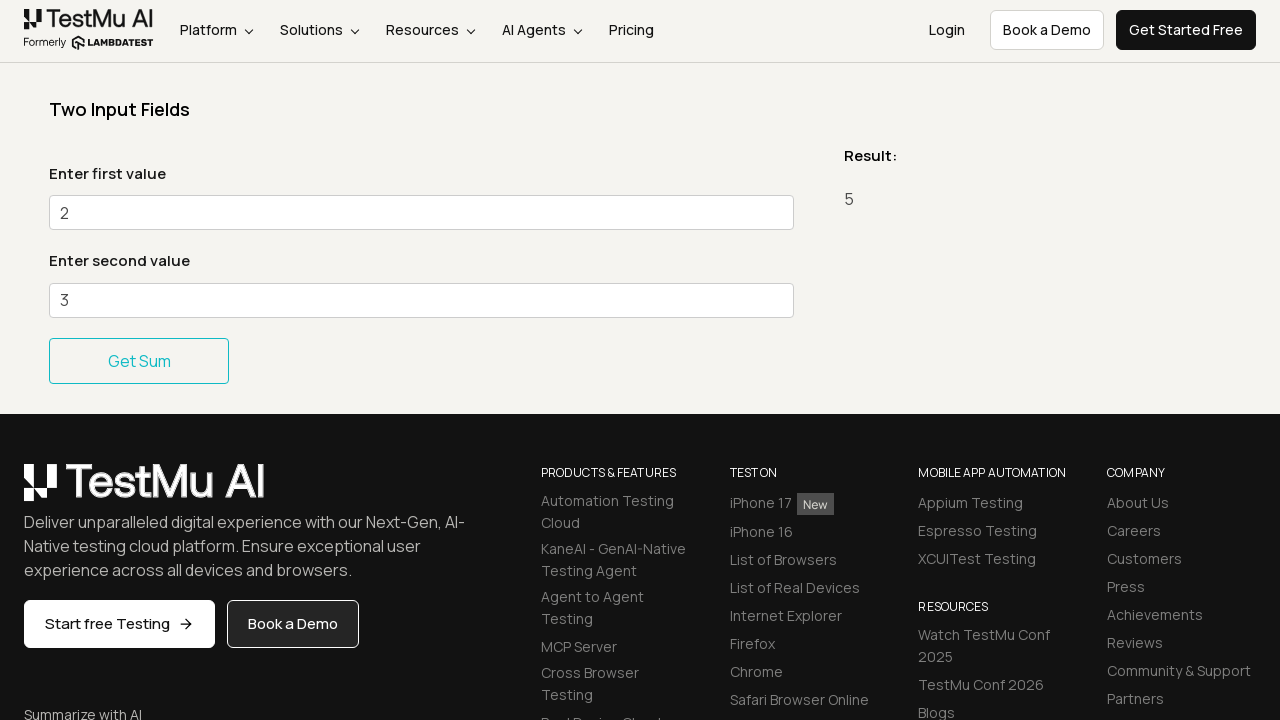

Sum result message element loaded
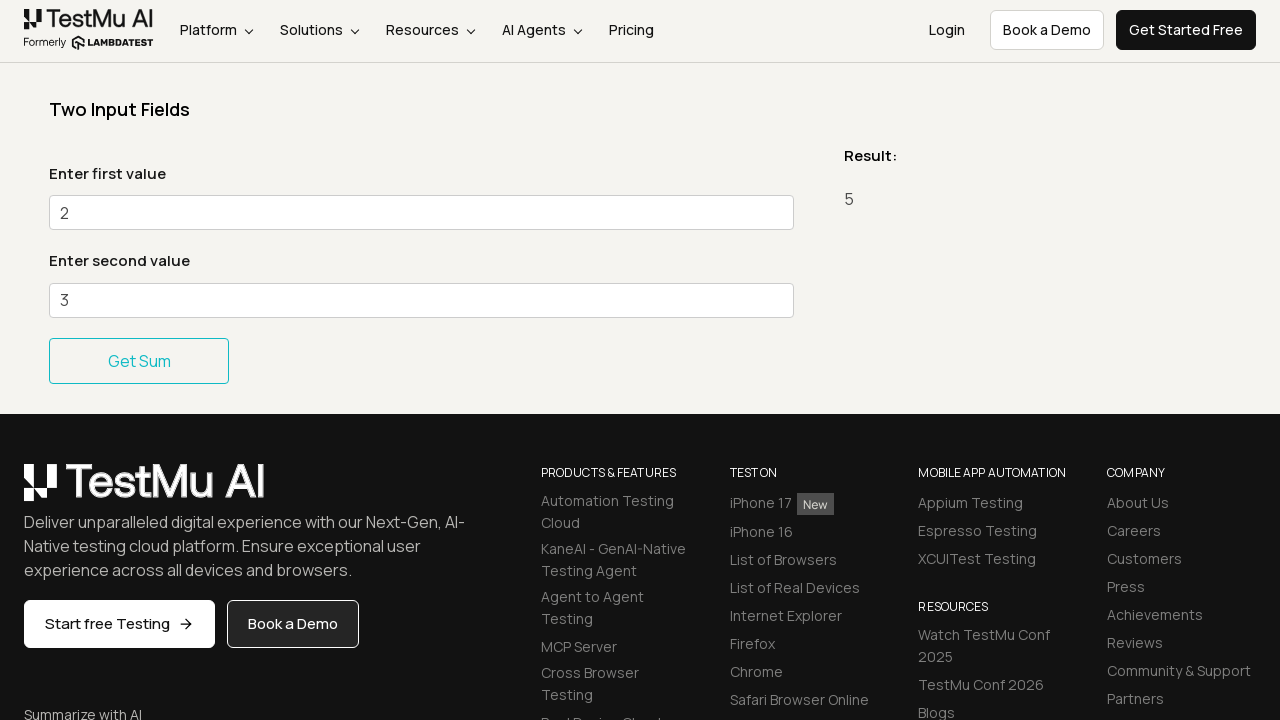

Retrieved result text: '5'
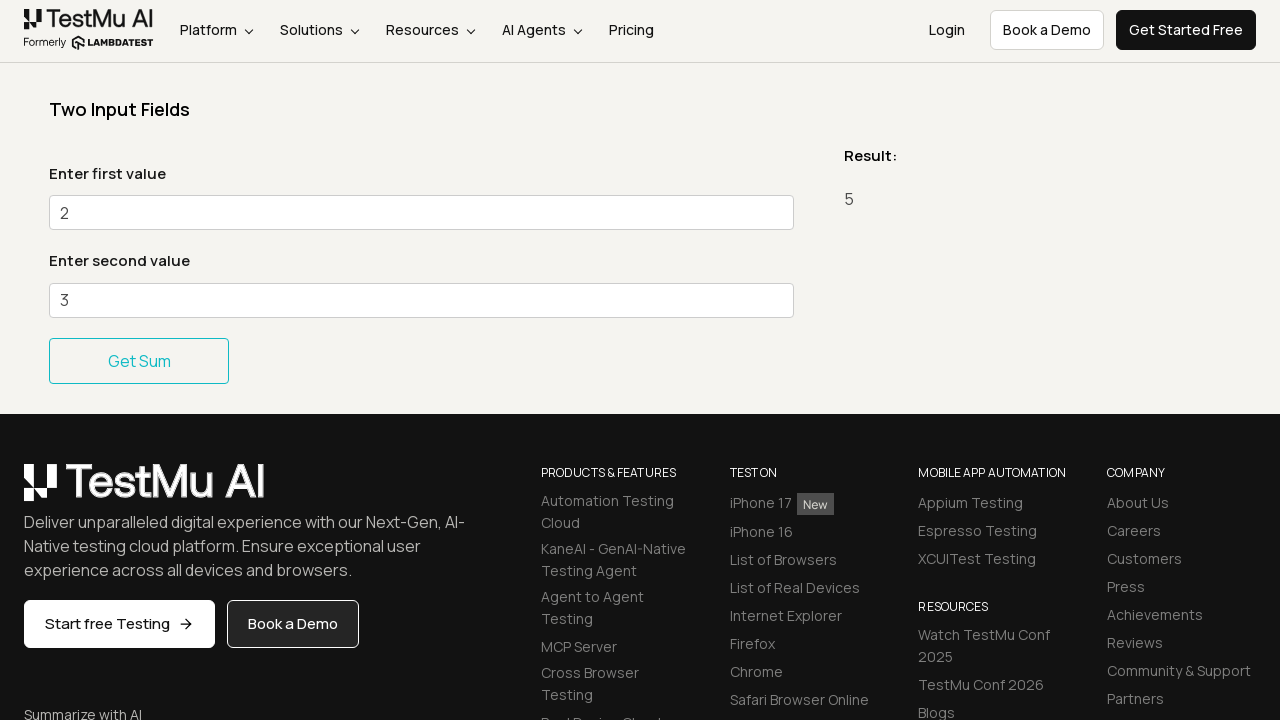

Verified sum calculation result is correct (5 = 2 + 3)
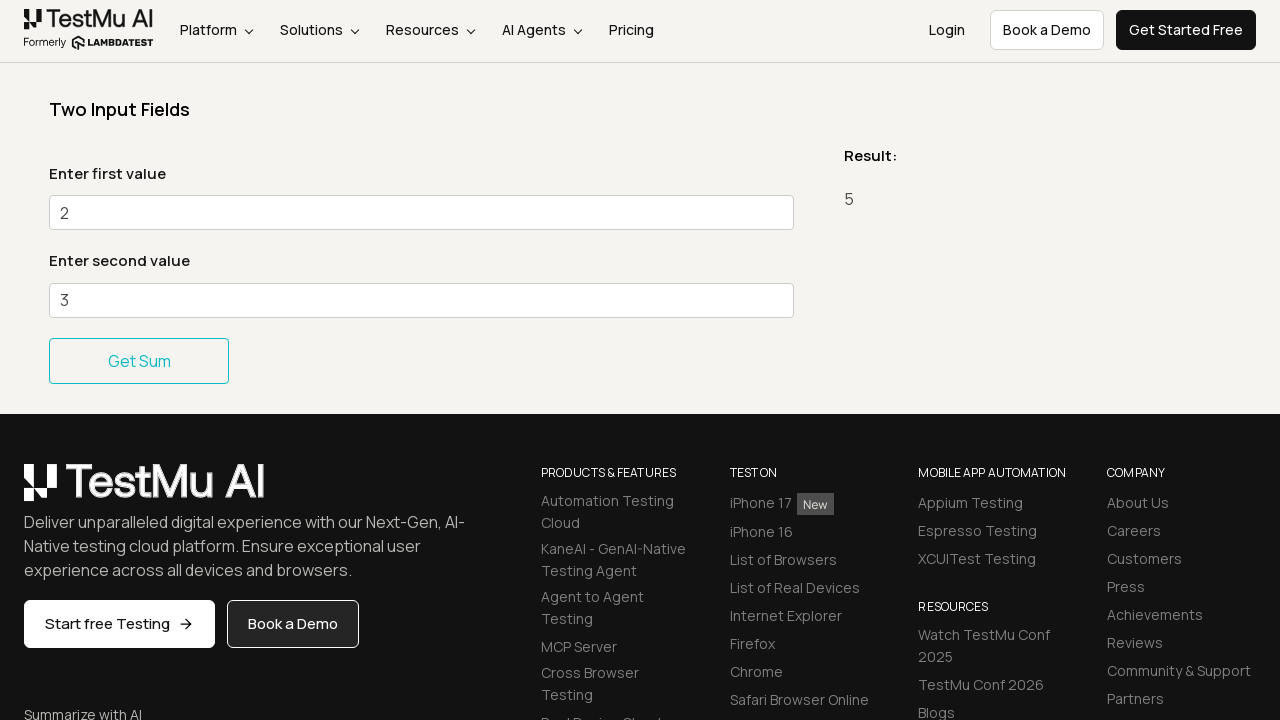

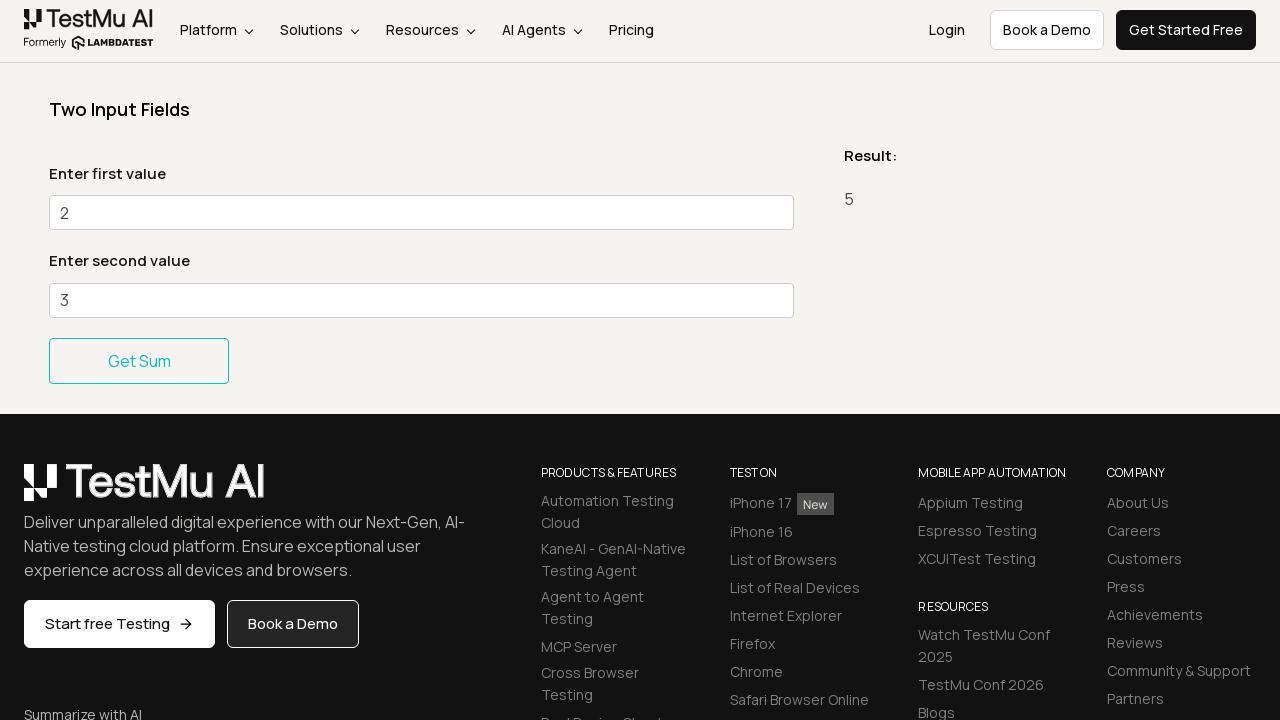